Navigates to GitHub homepage and clicks on the "open source" link to navigate to another page

Starting URL: https://github.com/

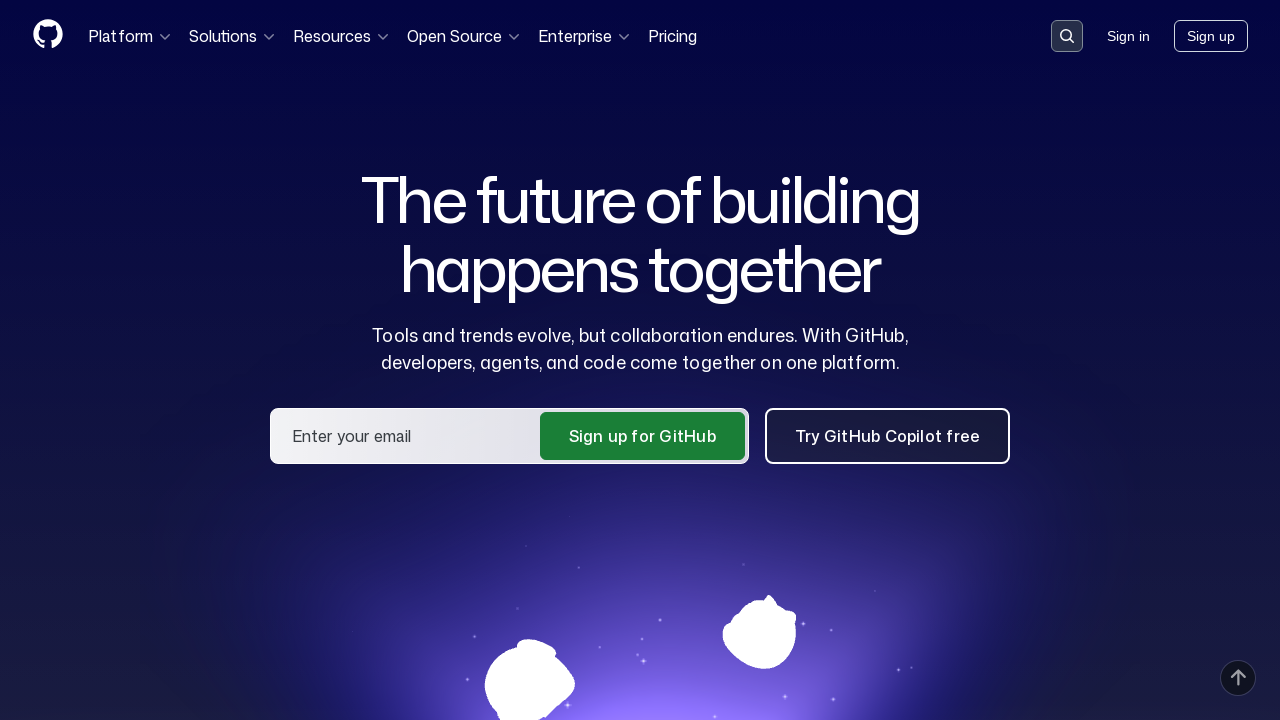

Waited for GitHub homepage to load (domcontentloaded)
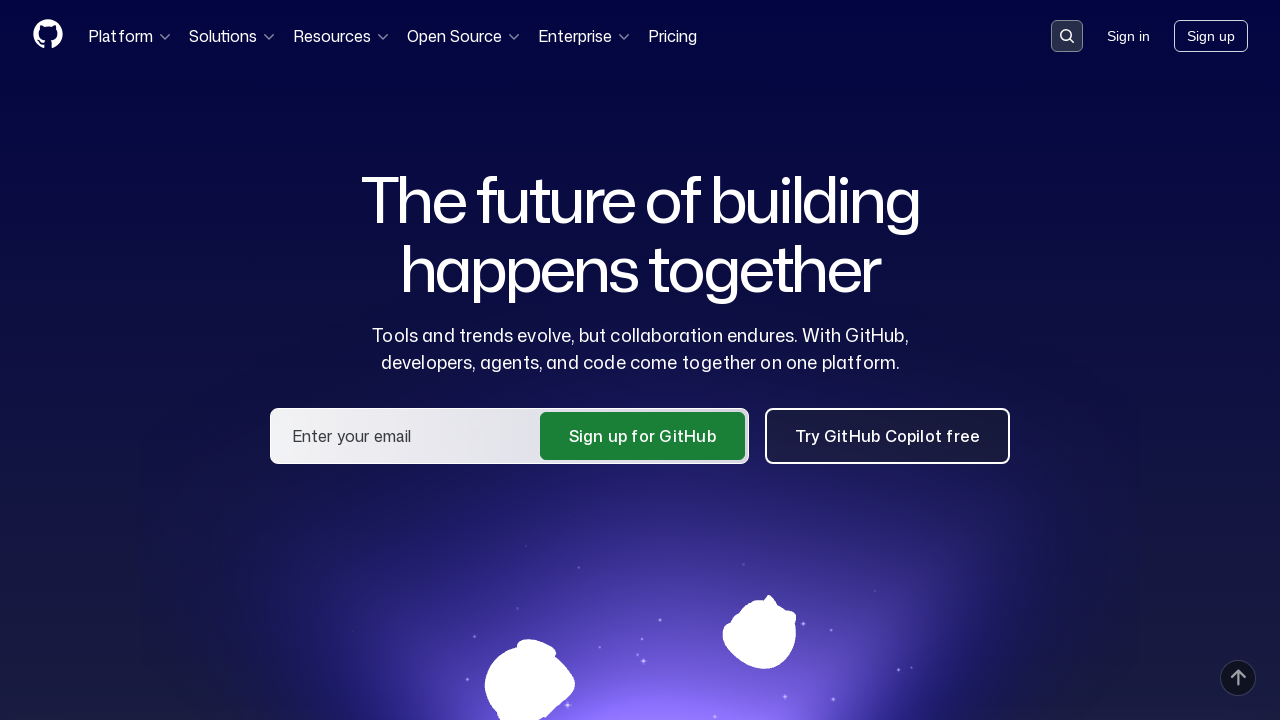

Clicked on 'open source' link at (464, 36) on text=open source
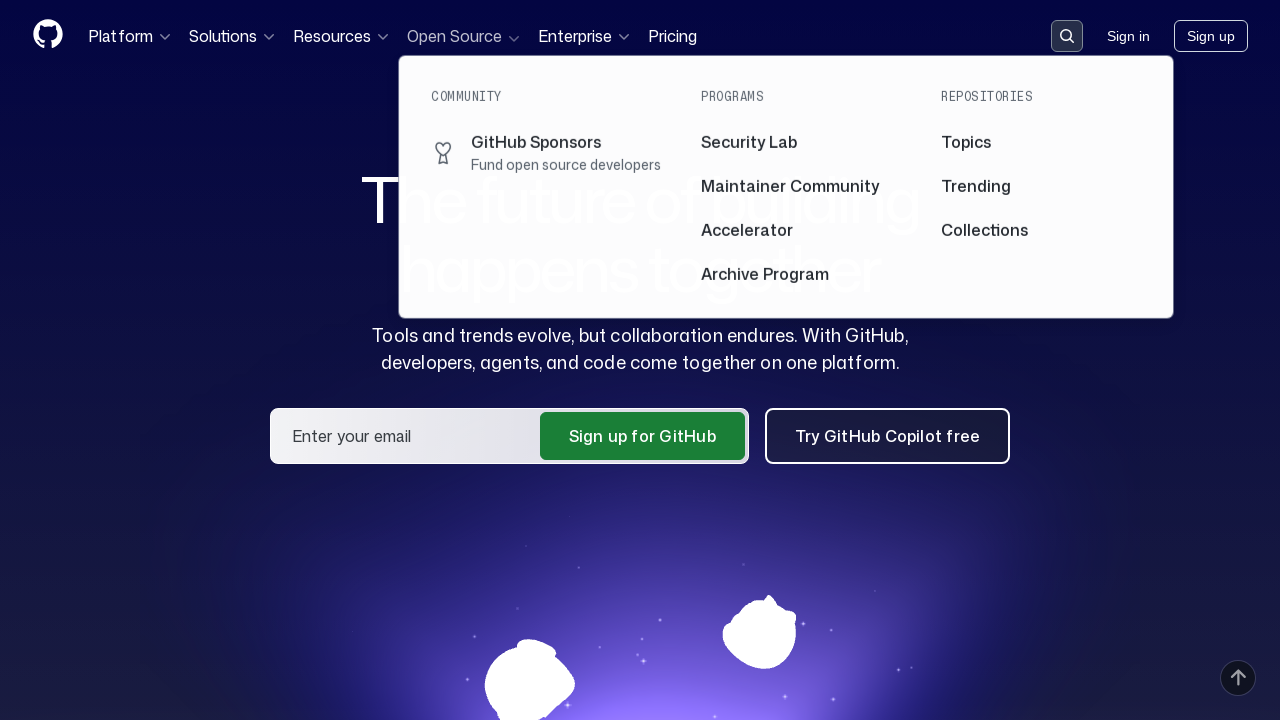

Waited for navigation to complete (domcontentloaded)
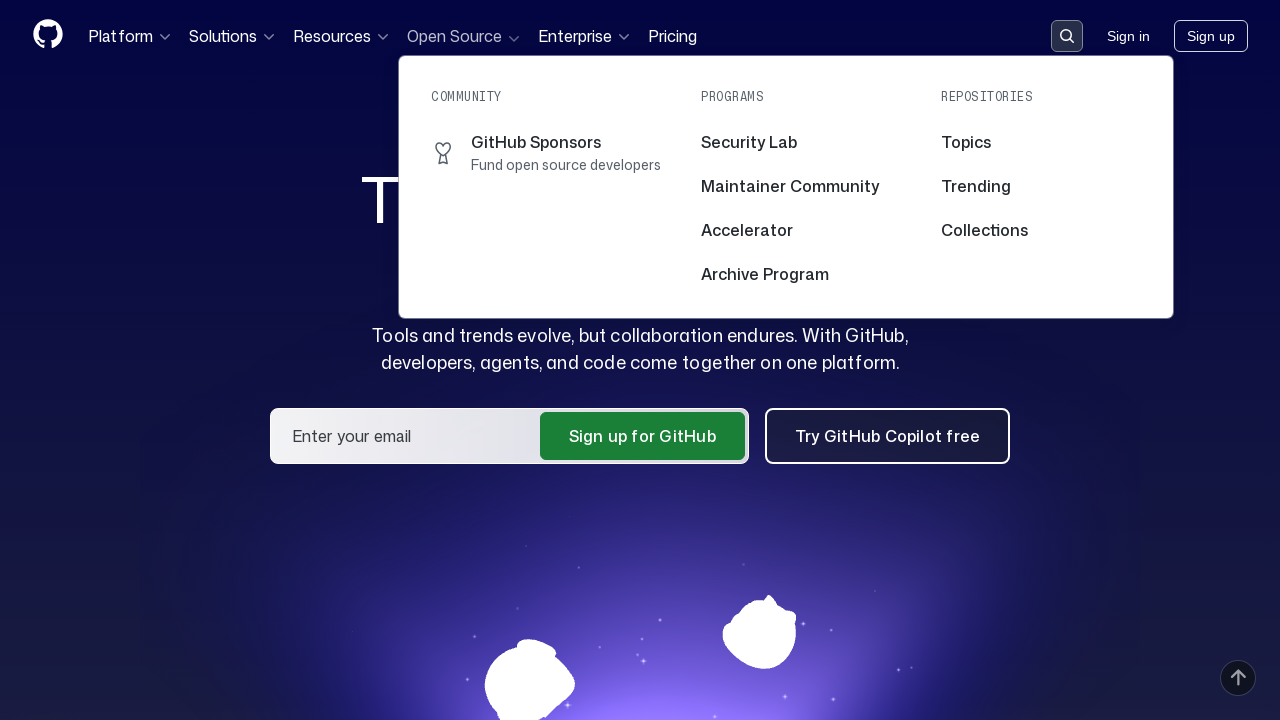

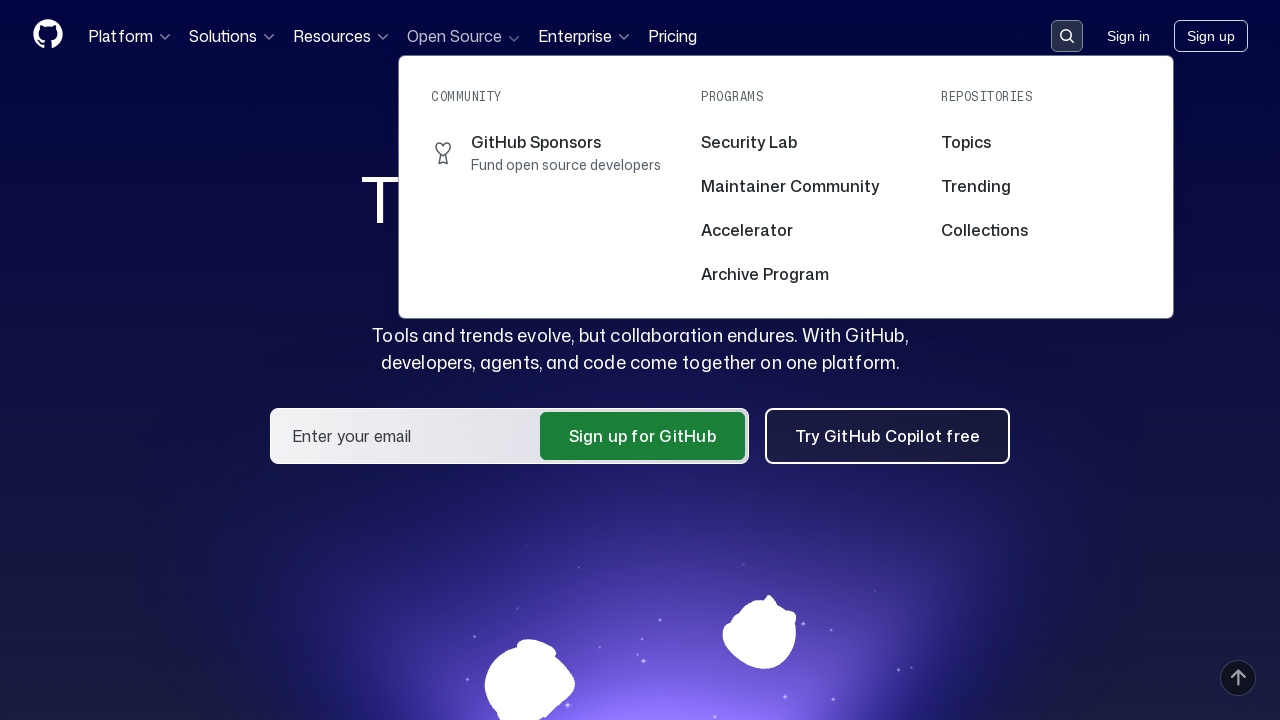